Tests window handling by opening a new tab and switching between windows

Starting URL: https://demoqa.com/browser-windows

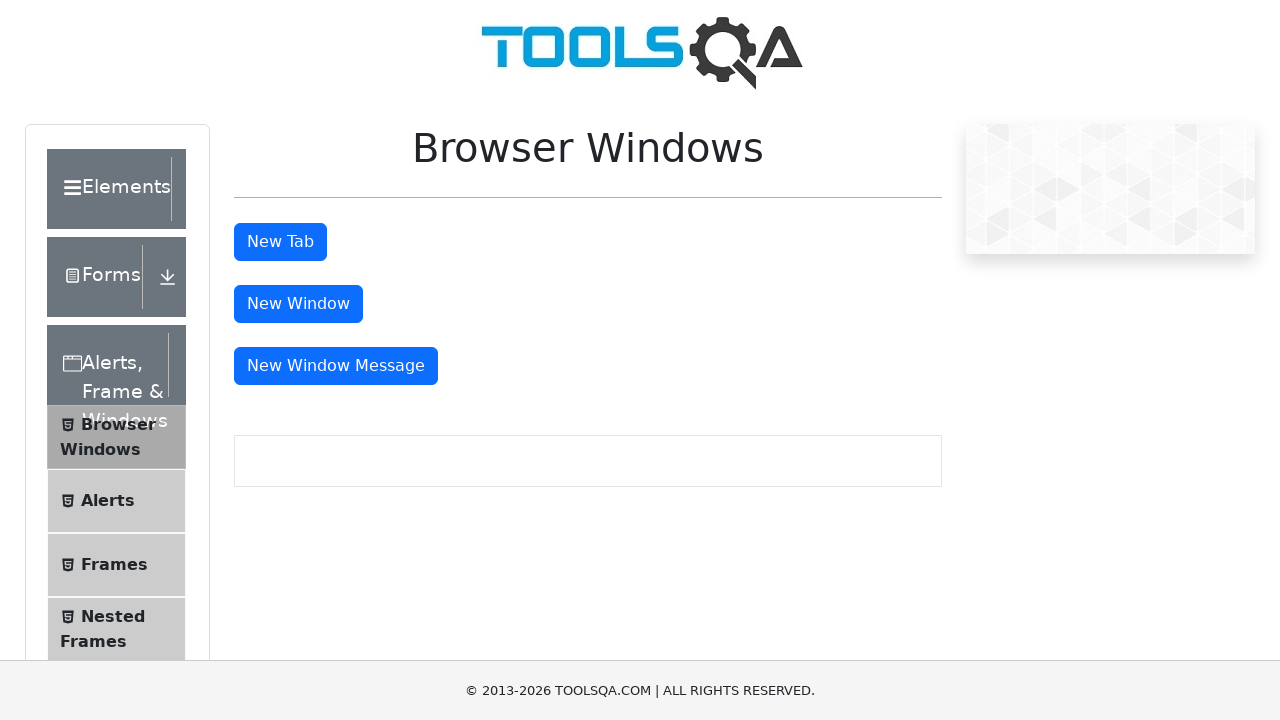

Clicked button to open new tab at (280, 242) on //*[@id="tabButton"]
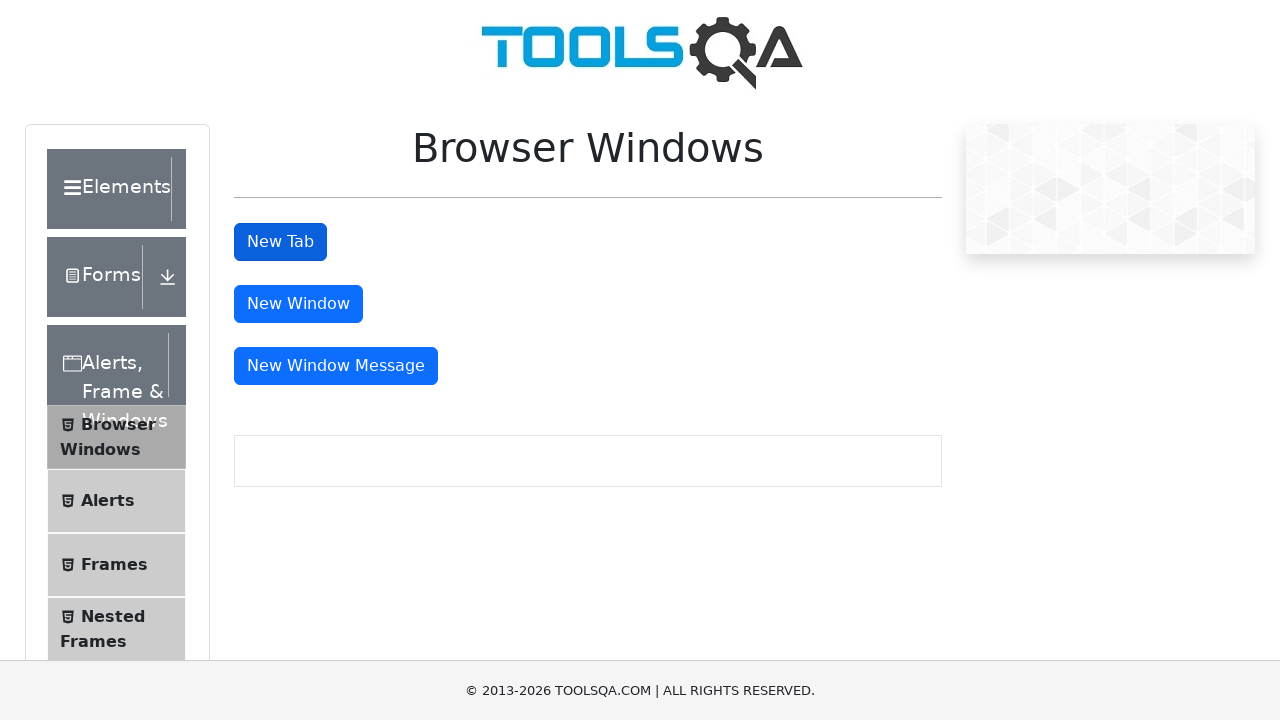

New tab opened and captured
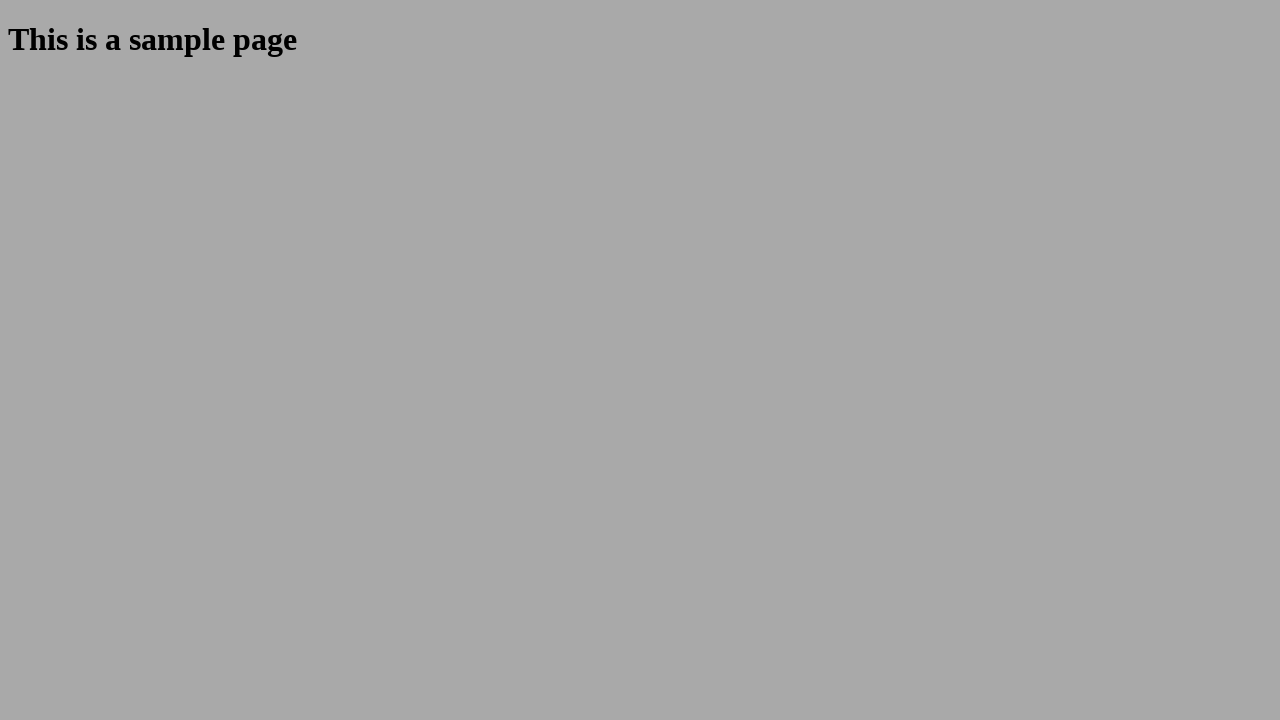

Retrieved new page title: 
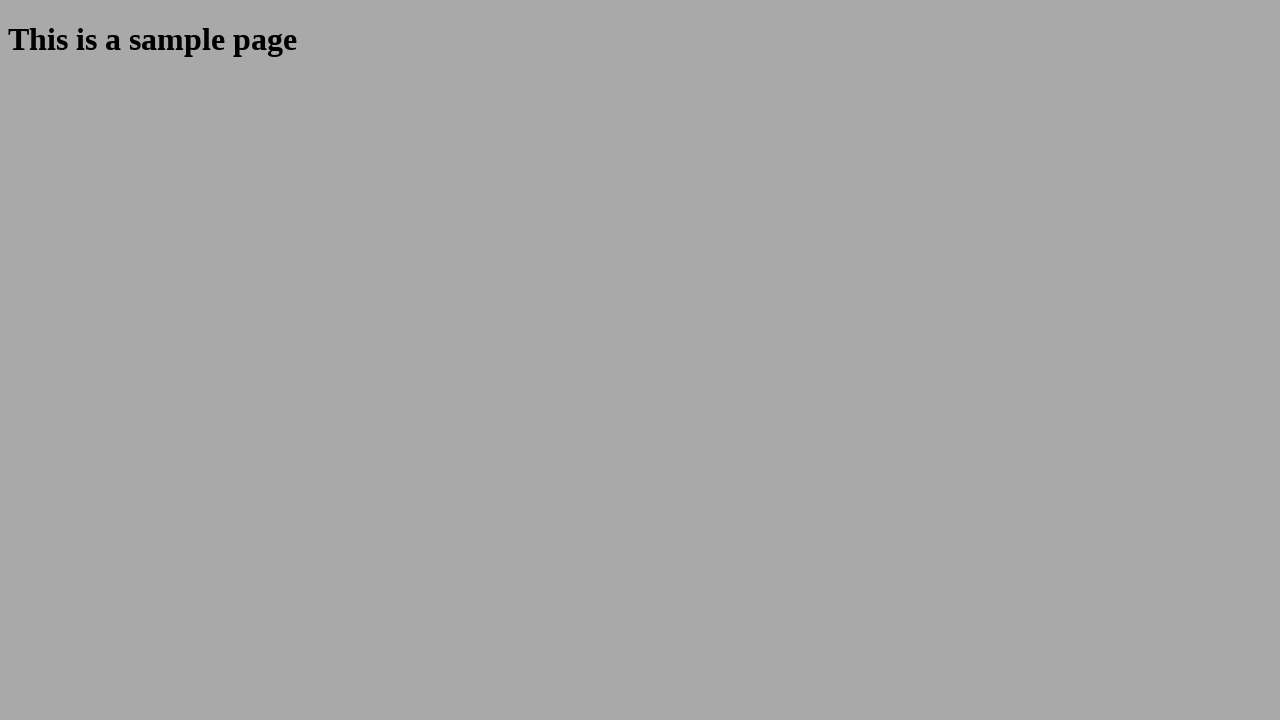

Closed the new tab
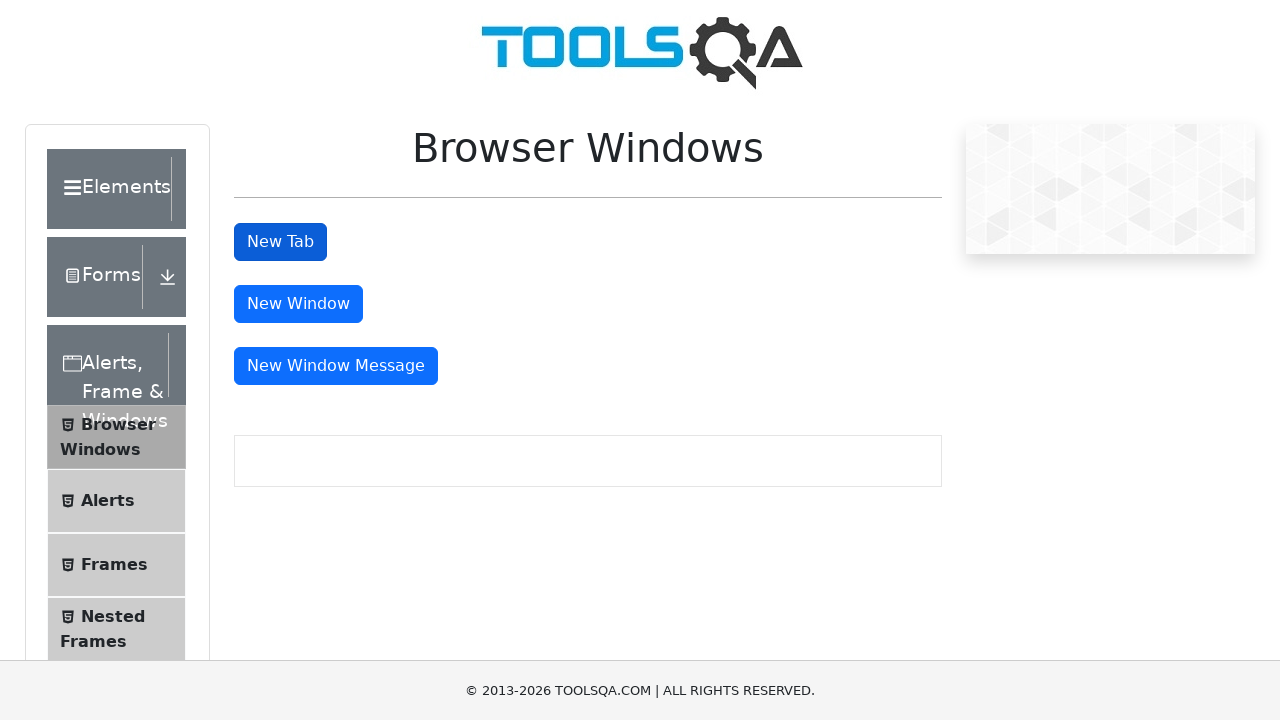

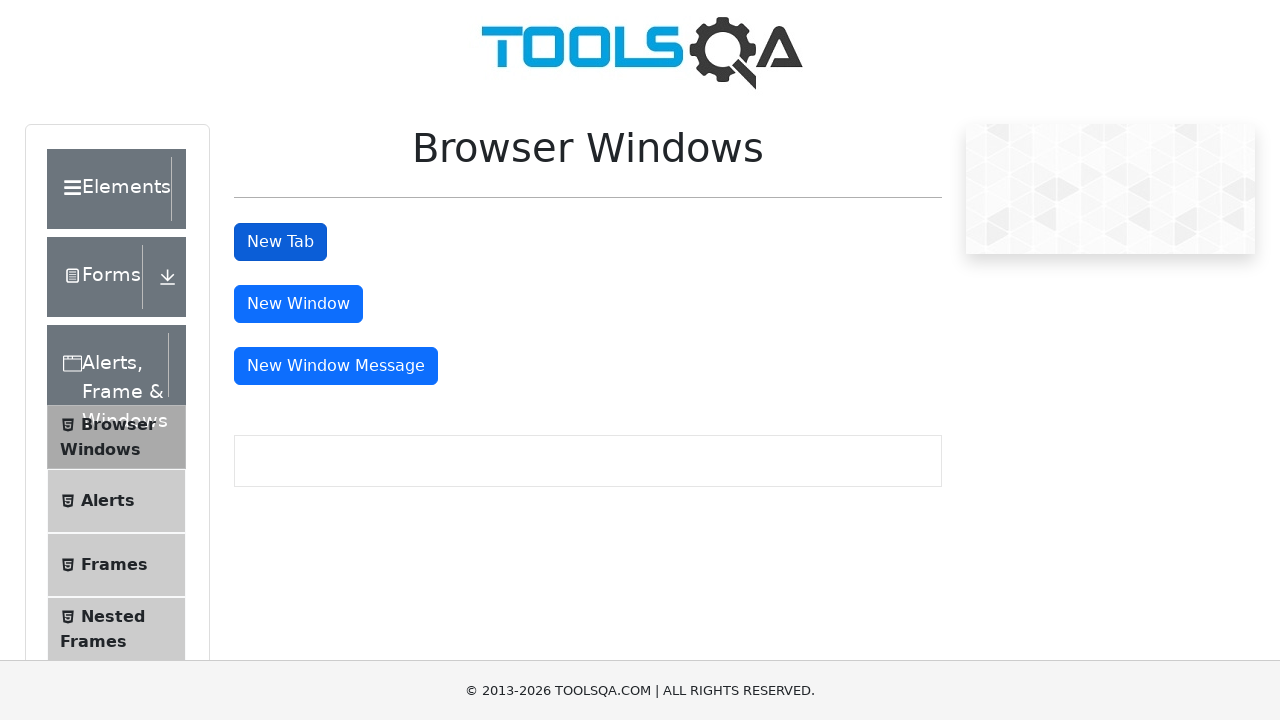